Tests W3Schools prompt alert demo by switching to iframe, triggering a prompt alert, entering text, and verifying the result

Starting URL: https://www.w3schools.com/jsref/tryit.asp?filename=tryjsref_prompt

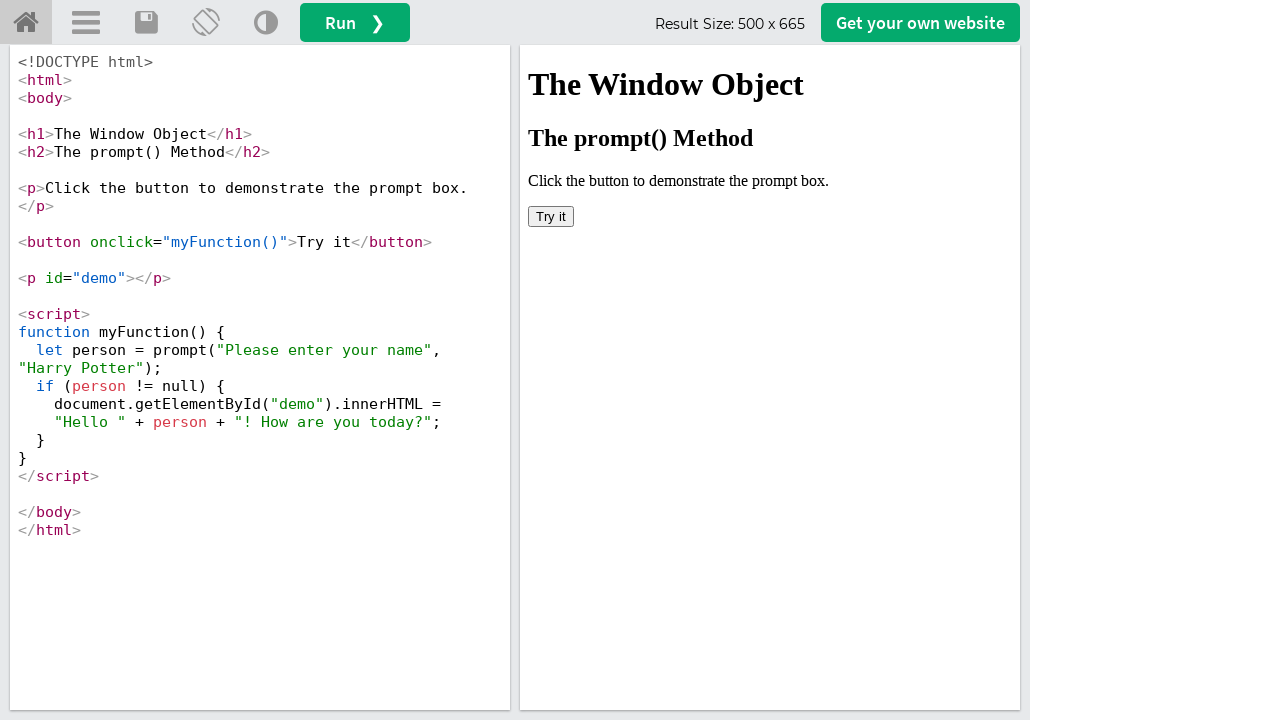

Located iframe with id 'iframeResult'
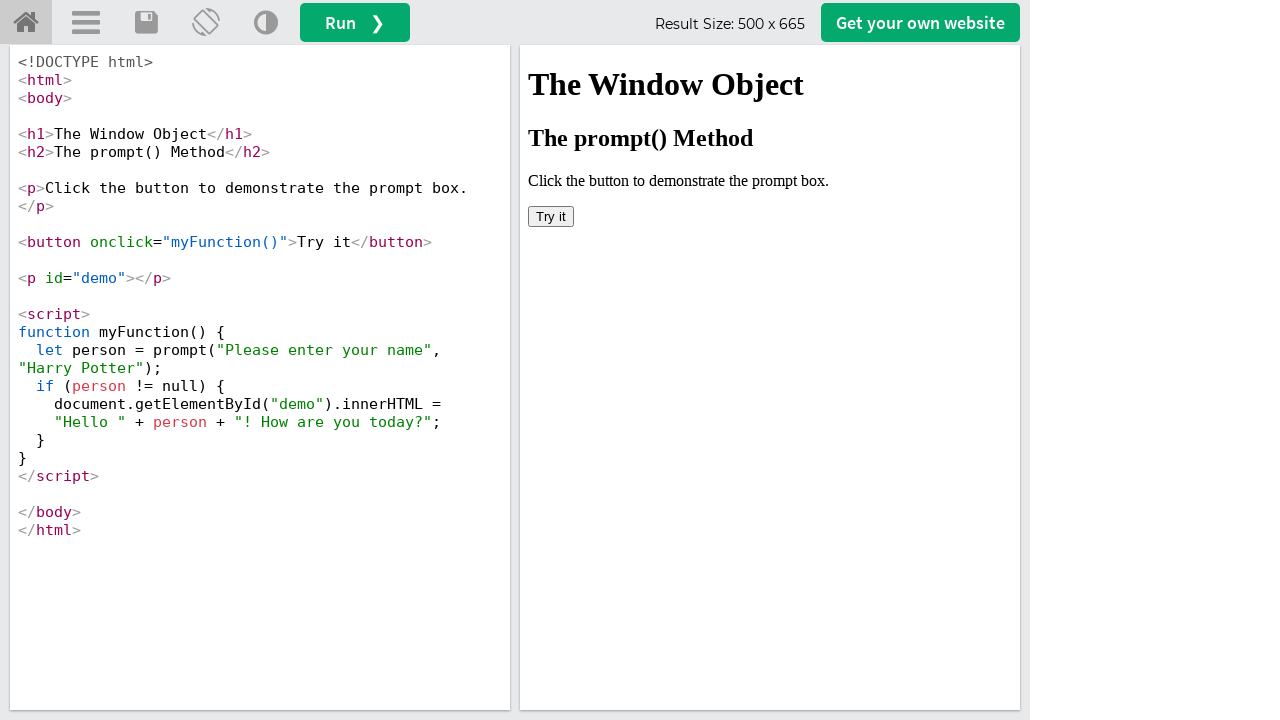

Clicked 'Try it' button to trigger prompt alert at (551, 216) on iframe[id='iframeResult'] >> internal:control=enter-frame >> button:has-text('Tr
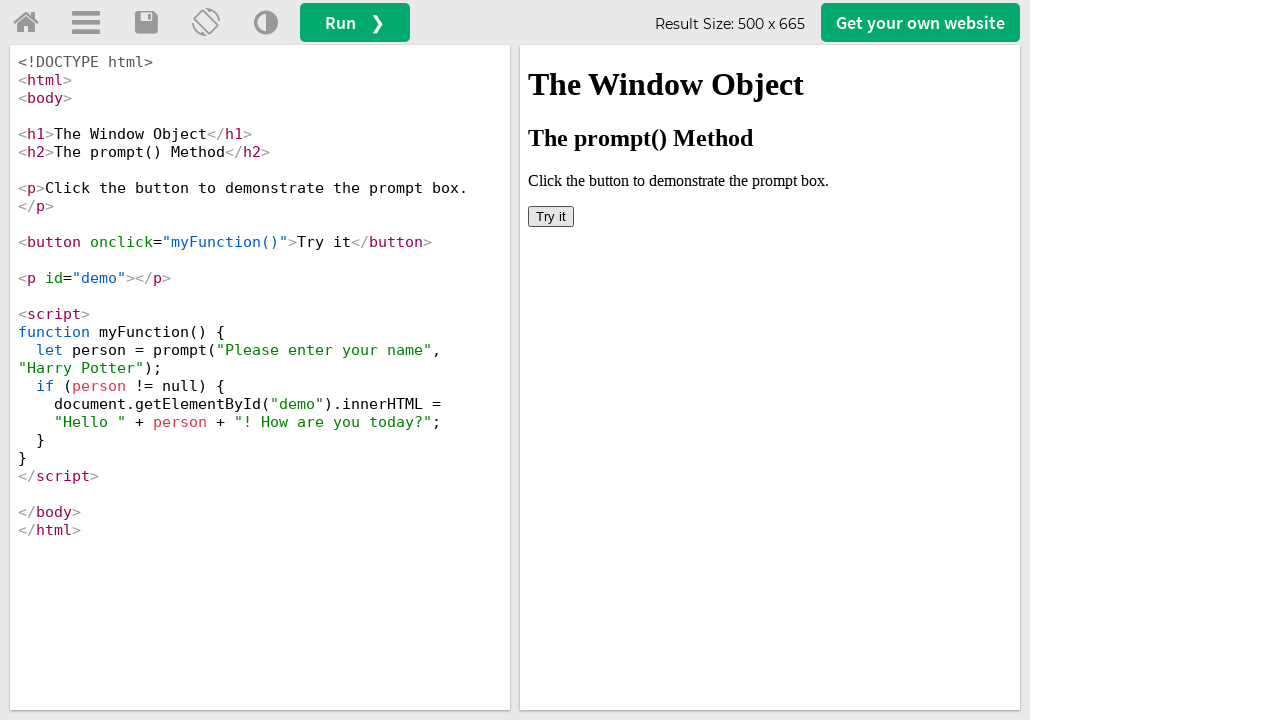

Set up dialog handler to accept prompt with text 'TestLeaf'
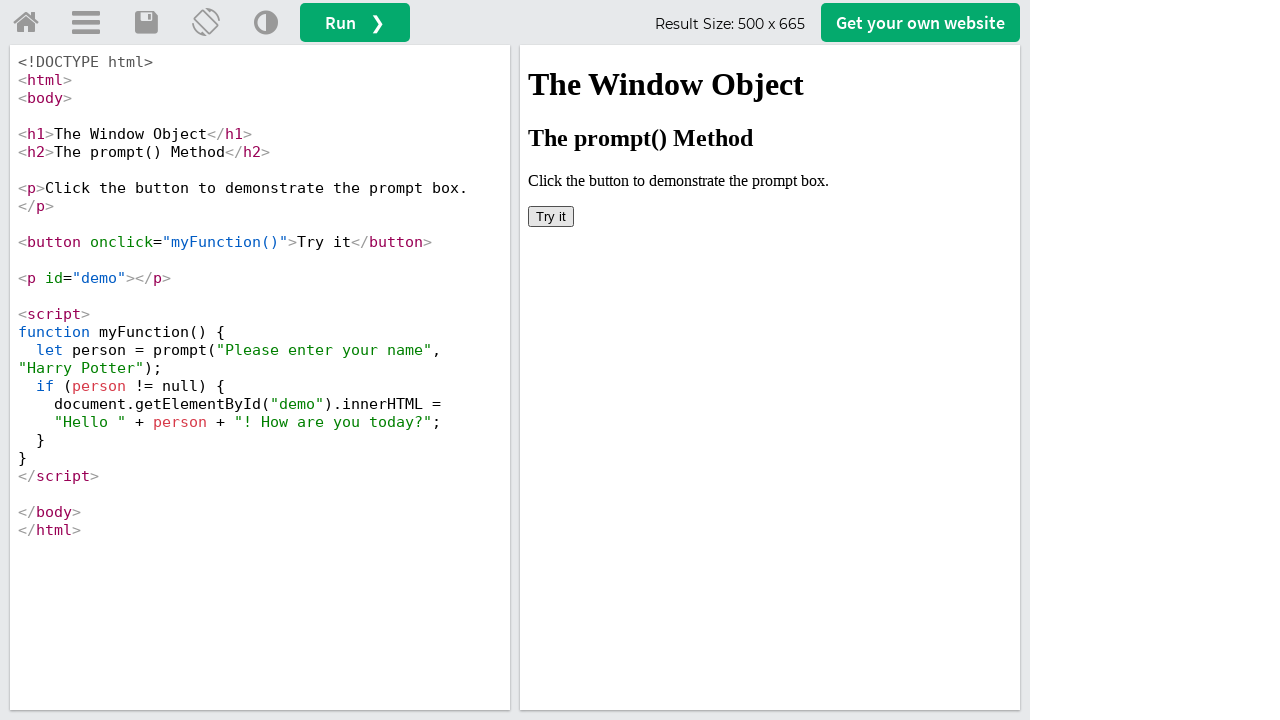

Retrieved result text from #demo element: ''
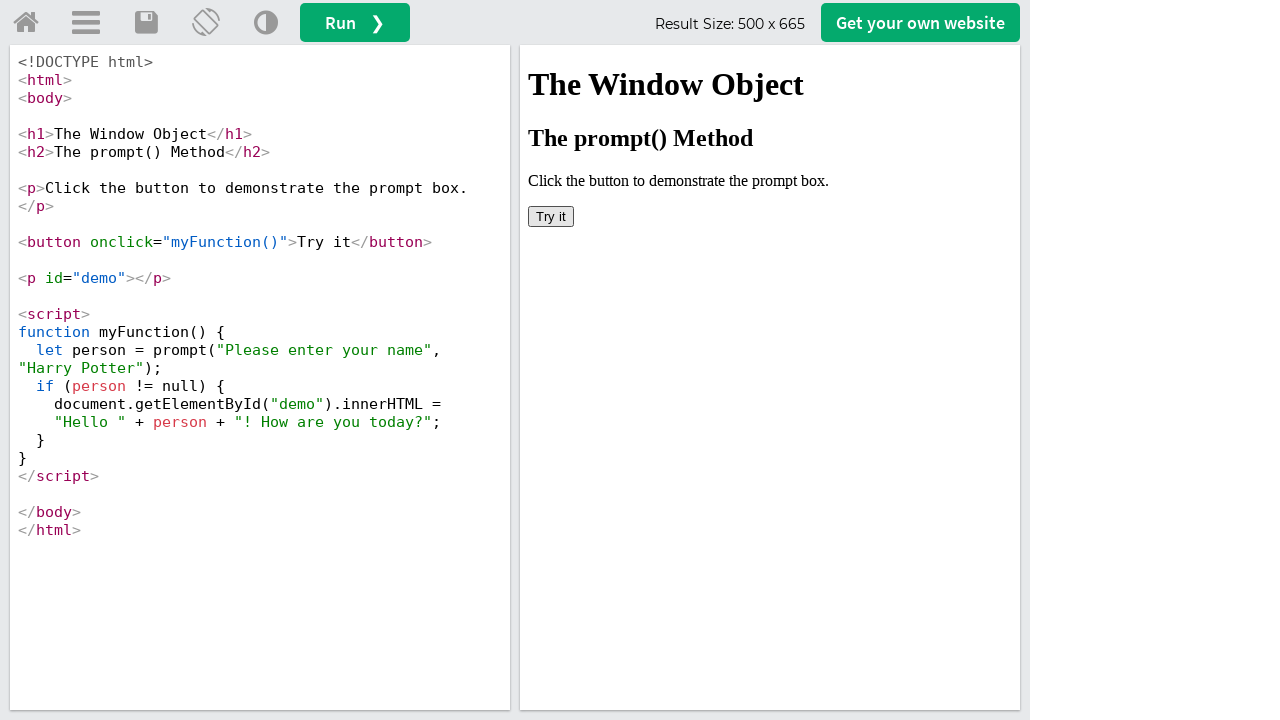

Retrieved page title: 'W3Schools Tryit Editor'
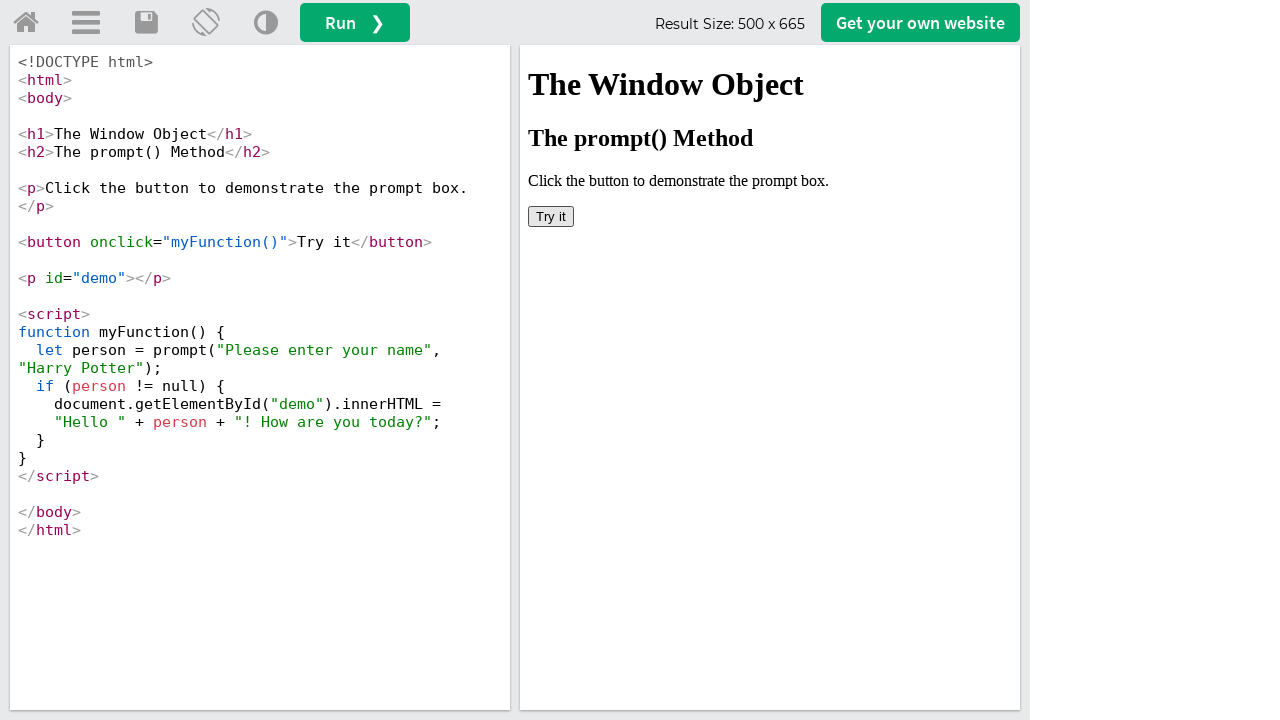

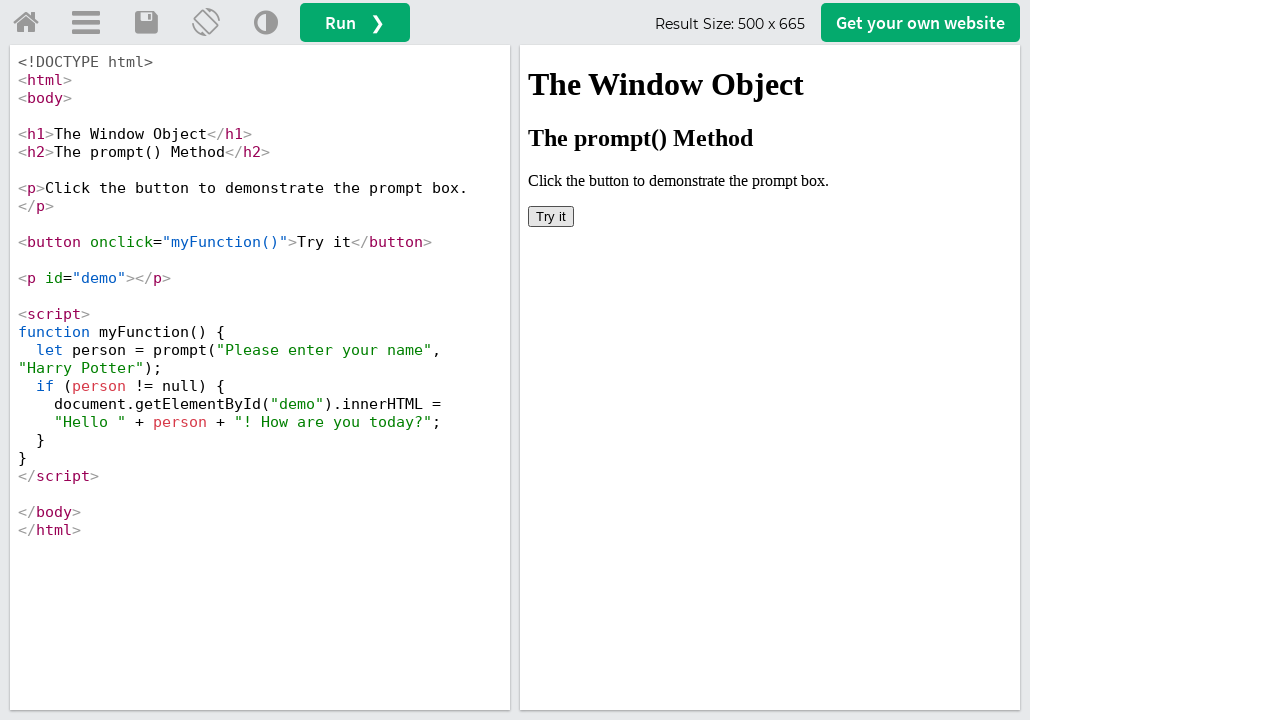